Tests filling a comment field by name attribute

Starting URL: https://keybooks.ro/shop/cooking-with-love/

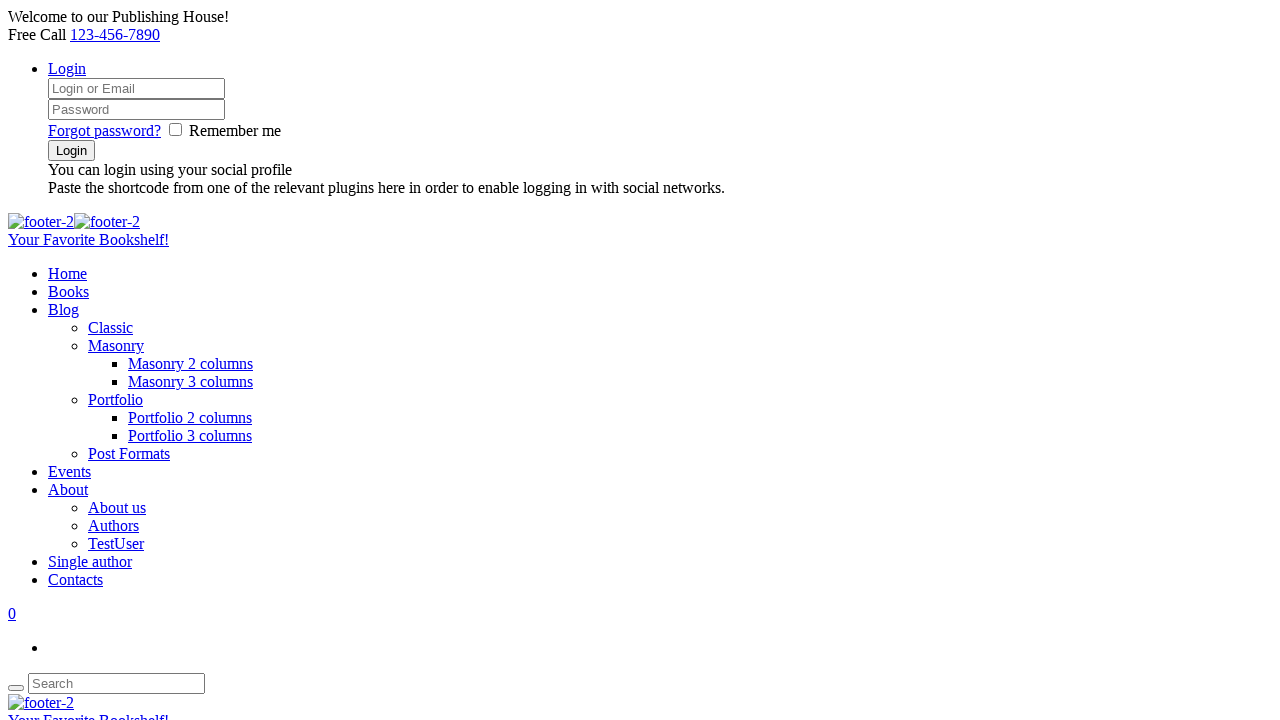

Filled comment field by name attribute with test comment on [name='comment']
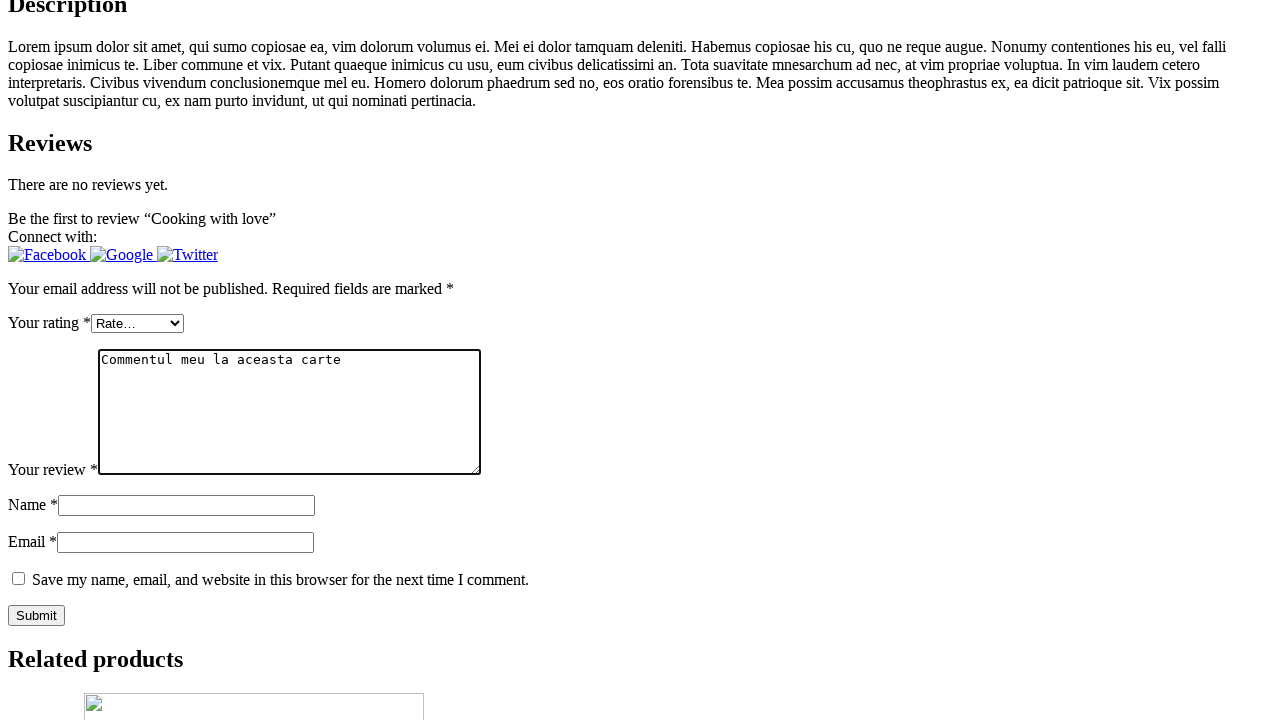

Waited 4 seconds for action to complete
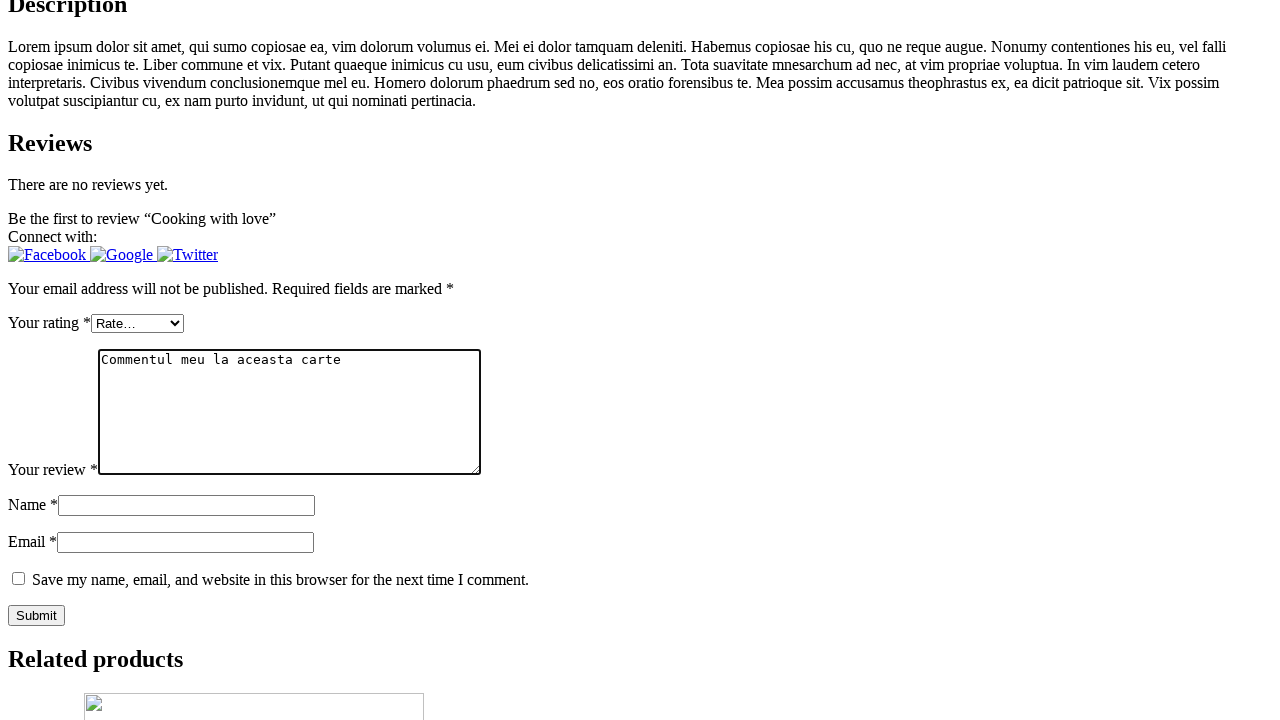

Verified URL remains at product page
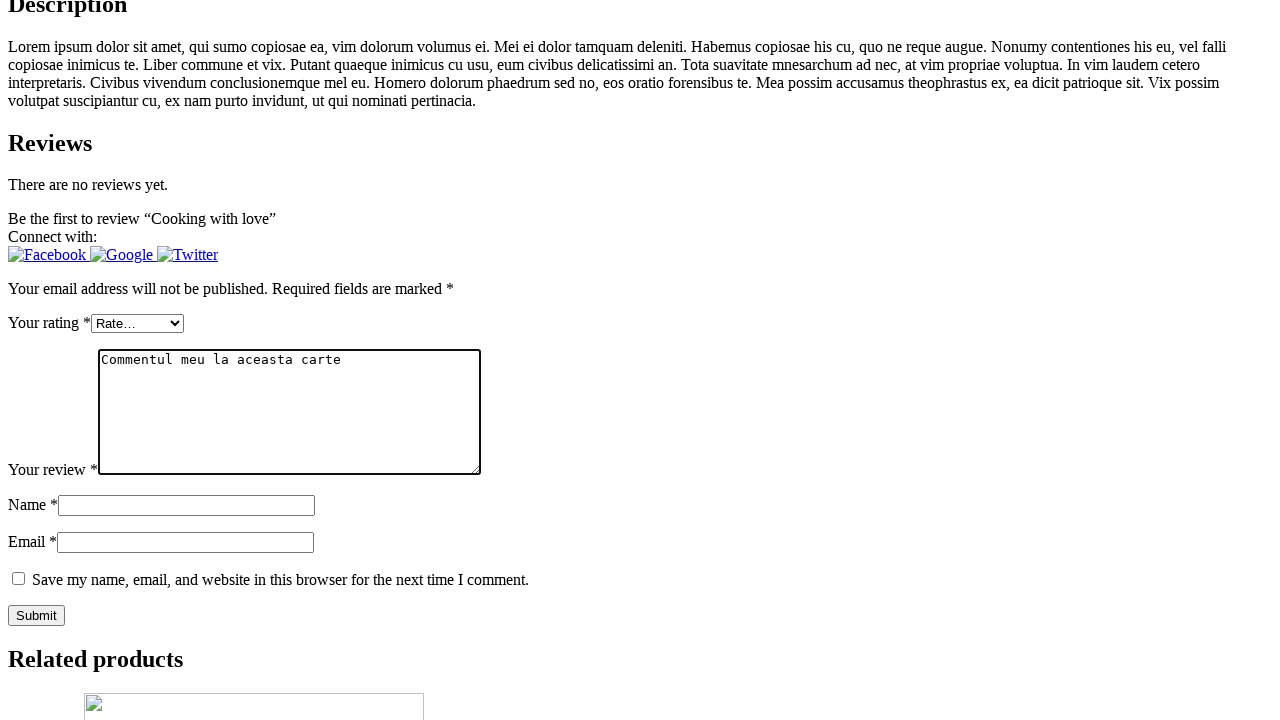

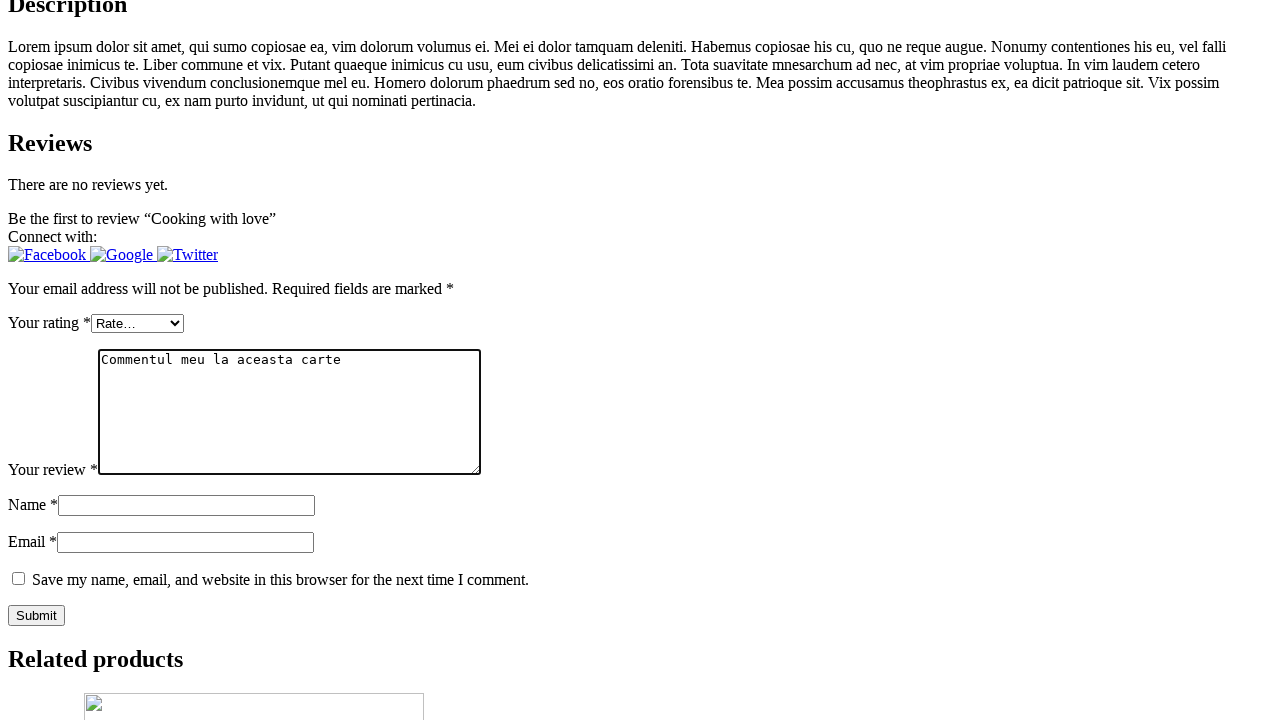